Tests product navigation and Add to Cart functionality on DemoBlaze by selecting a category, clicking a product, and clicking the Add to Cart button

Starting URL: https://www.demoblaze.com

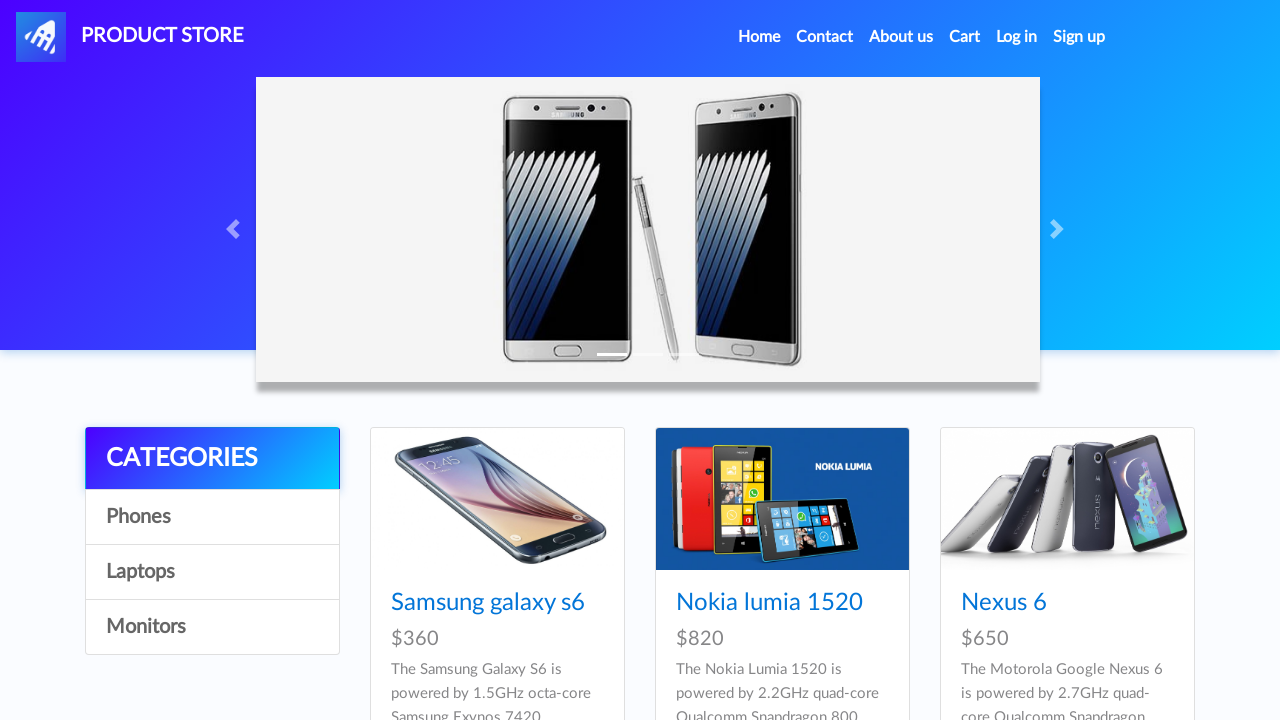

Clicked on category (4th link in sidebar) at (212, 627) on div.list-group a:nth-child(4)
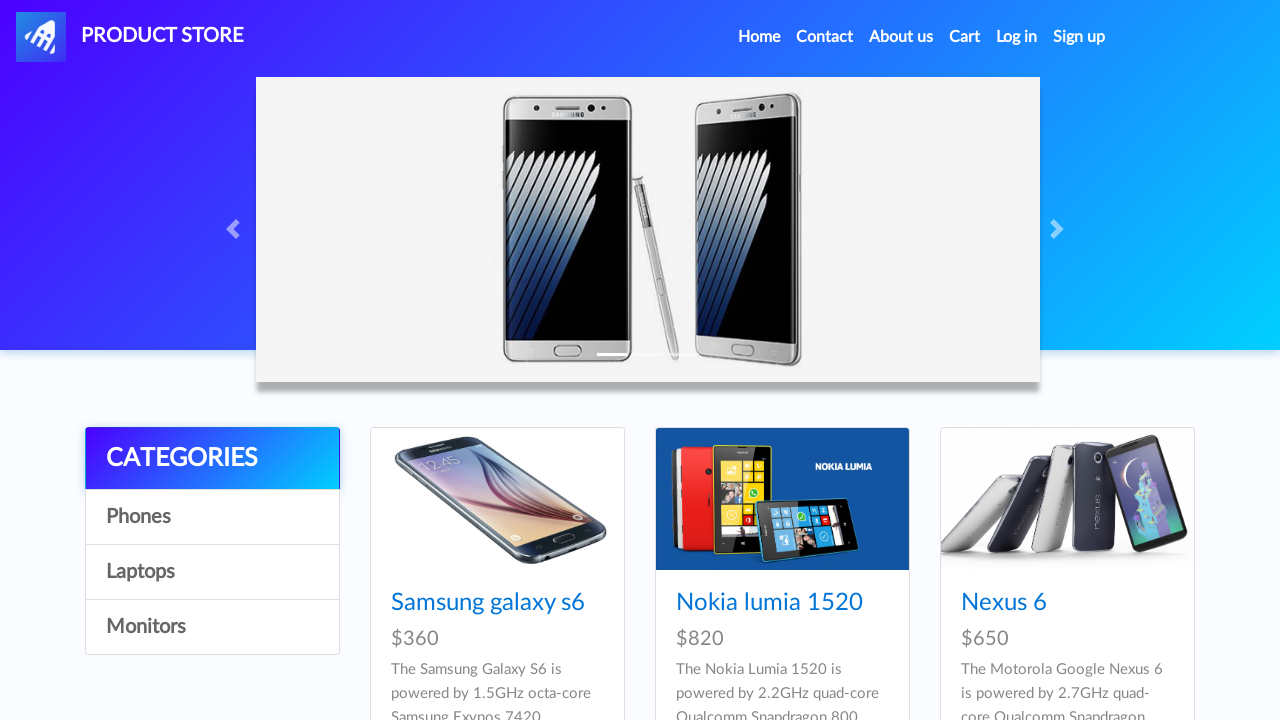

Waited for products to load
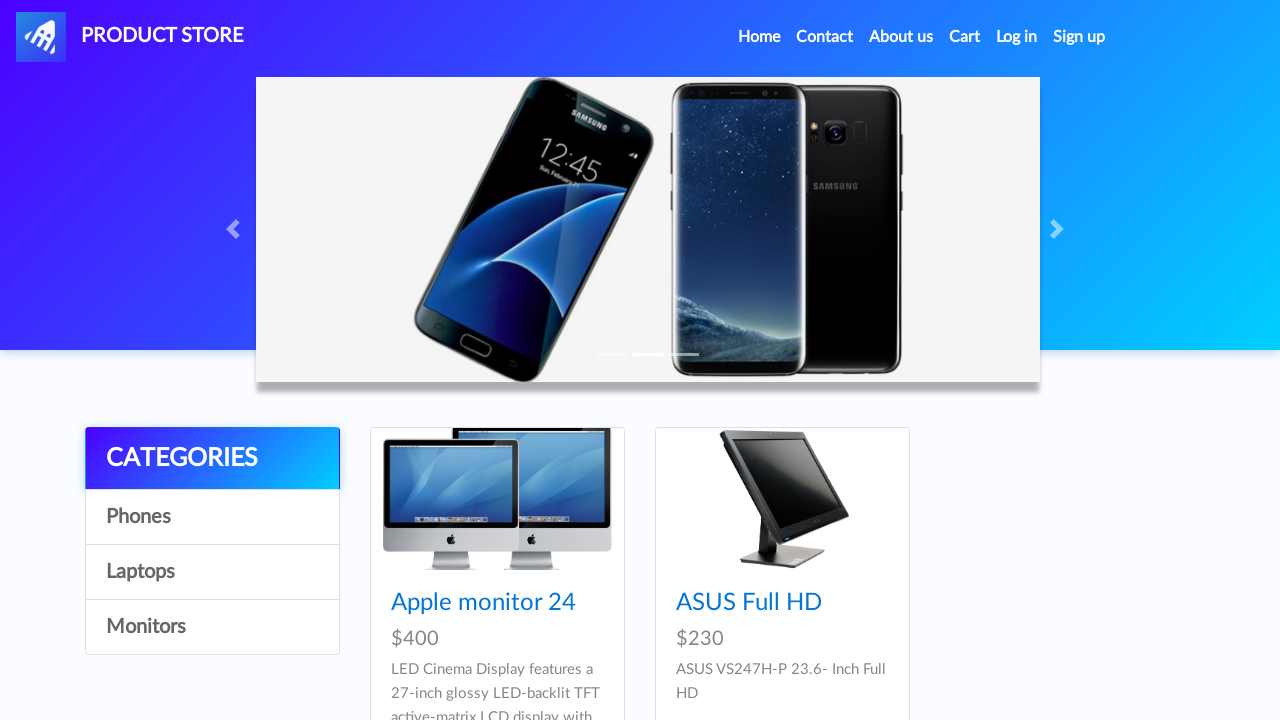

Clicked on first product in grid at (484, 603) on div.card-block h4.card-title a >> nth=0
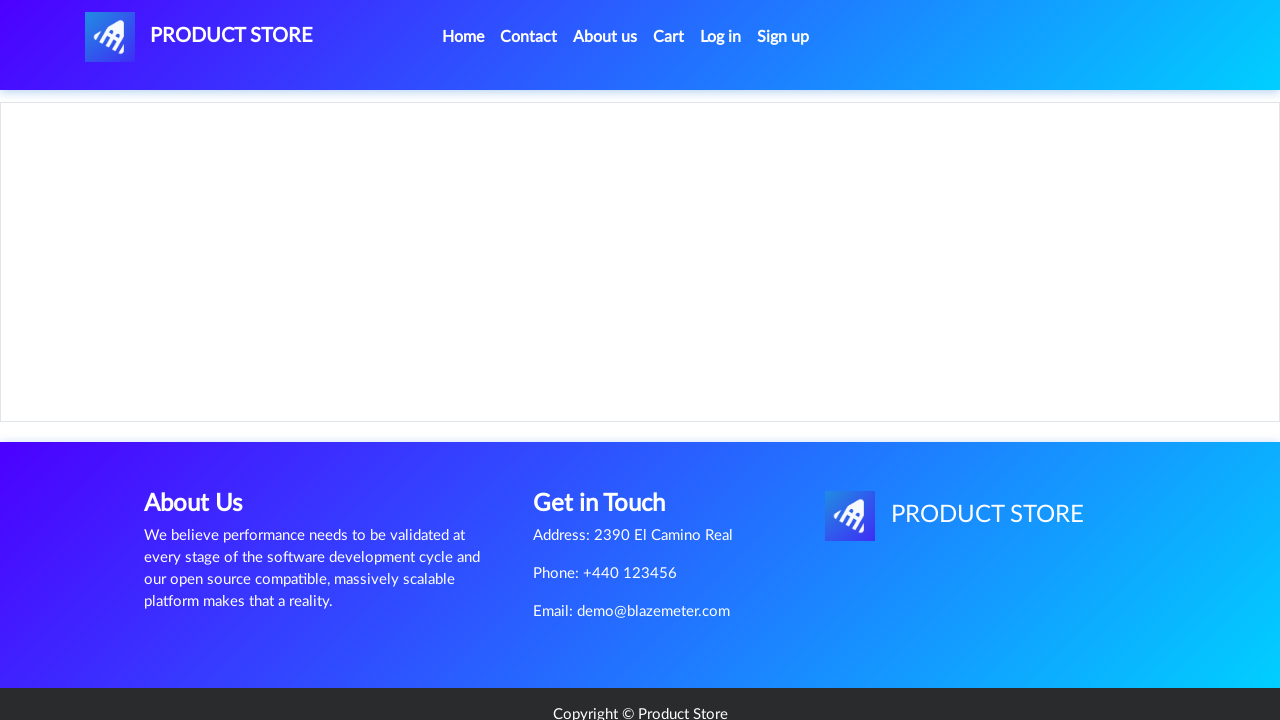

Product page loaded and Add to Cart button appeared
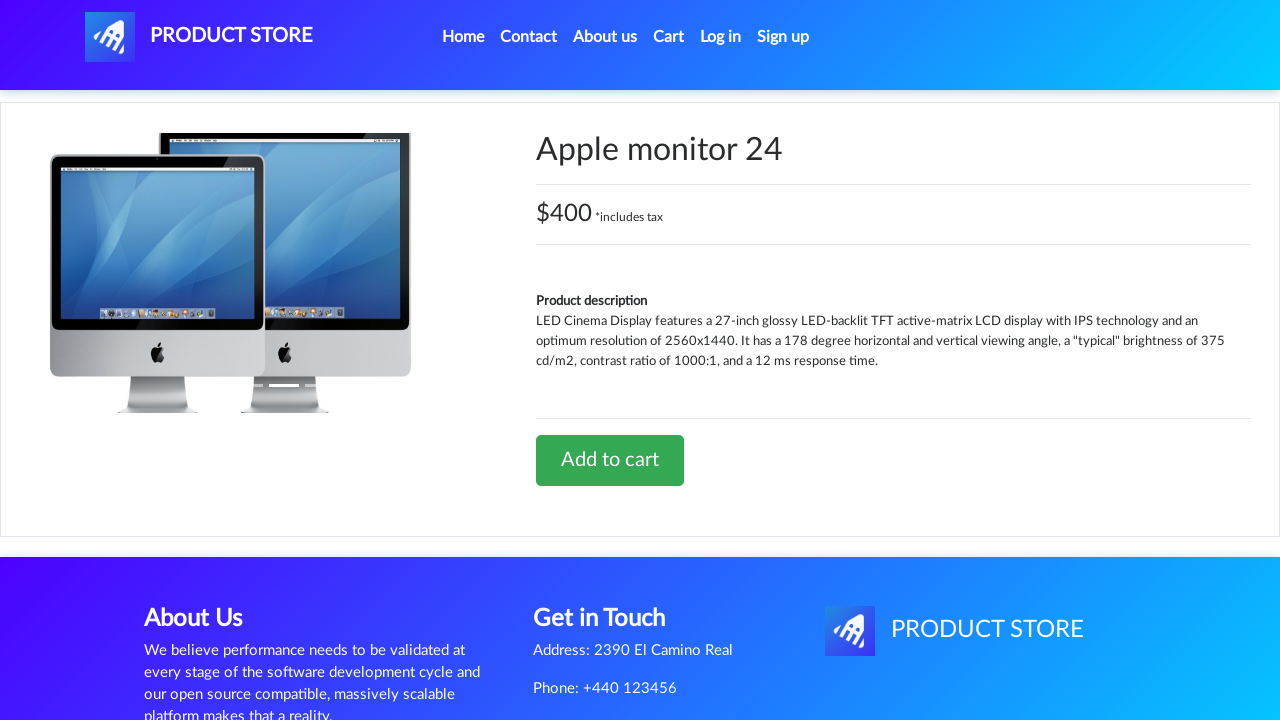

Clicked Add to Cart button at (610, 460) on a.btn-success:has-text('Add to cart')
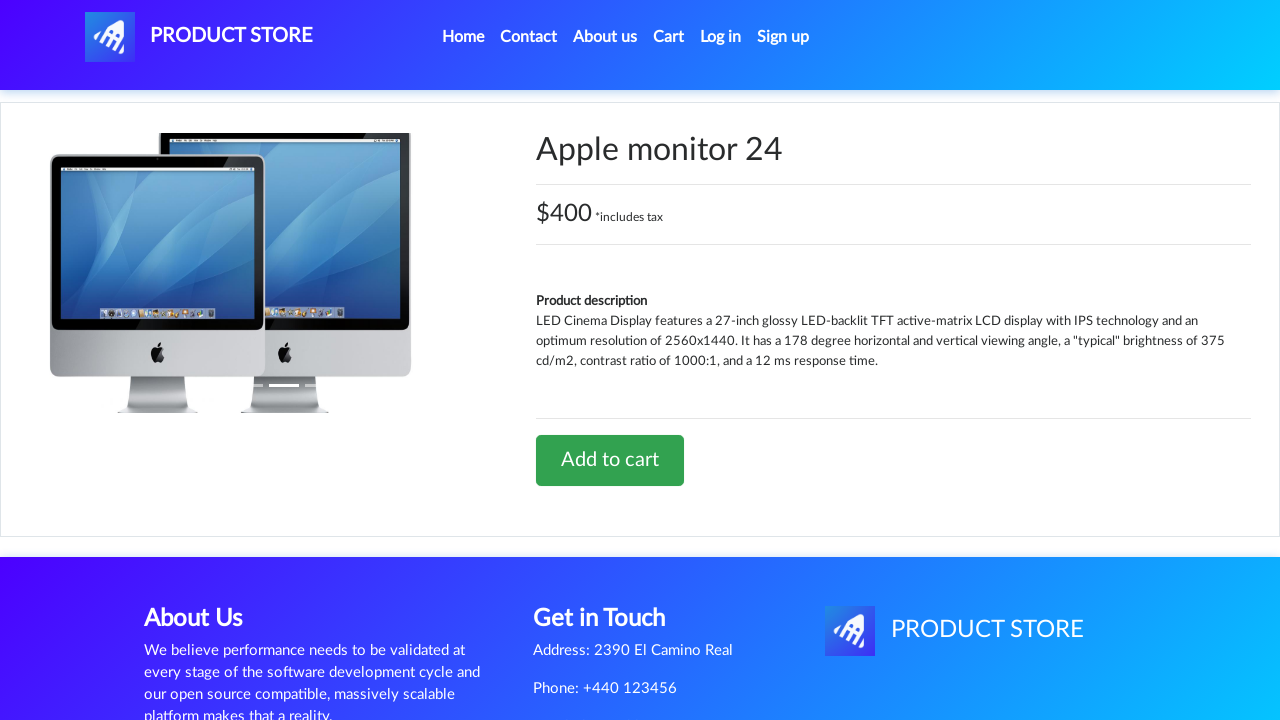

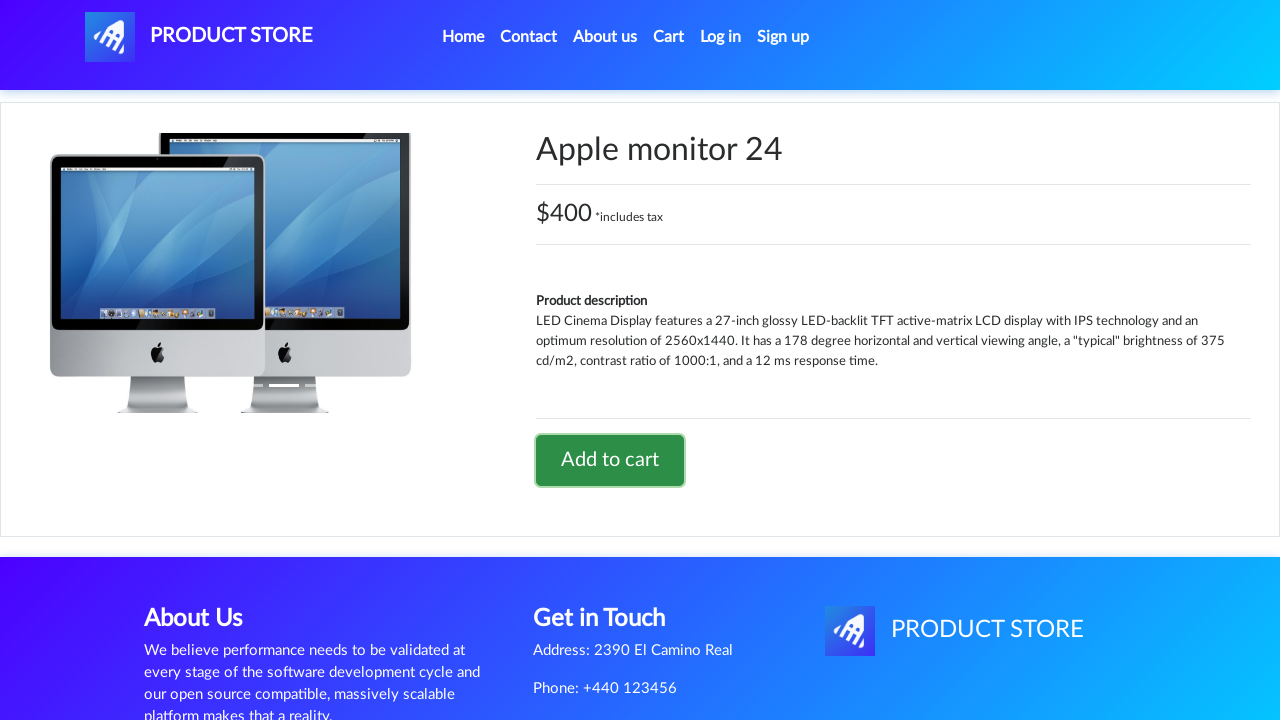